Tests that clicking the "Due" column header sorts the numeric values in ascending order by clicking the header once and verifying the column data is sorted.

Starting URL: http://the-internet.herokuapp.com/tables

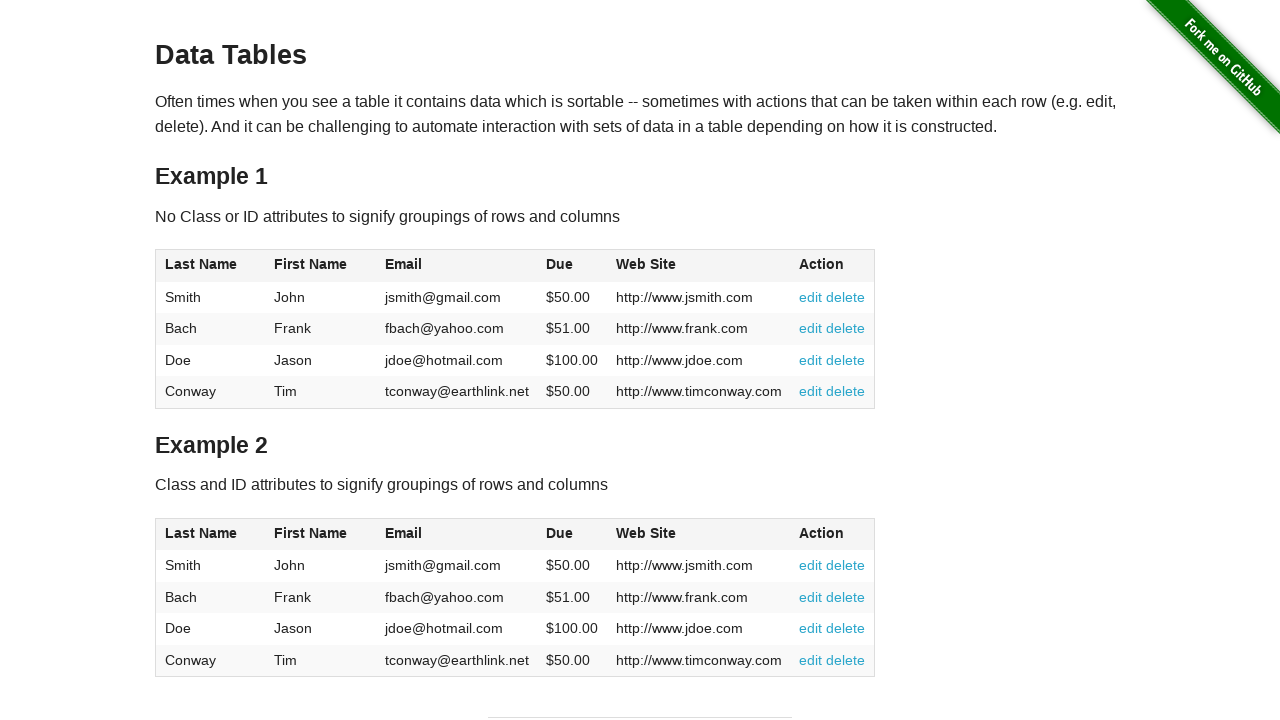

Clicked the Due column header to sort in ascending order at (572, 266) on #table1 thead tr th:nth-of-type(4)
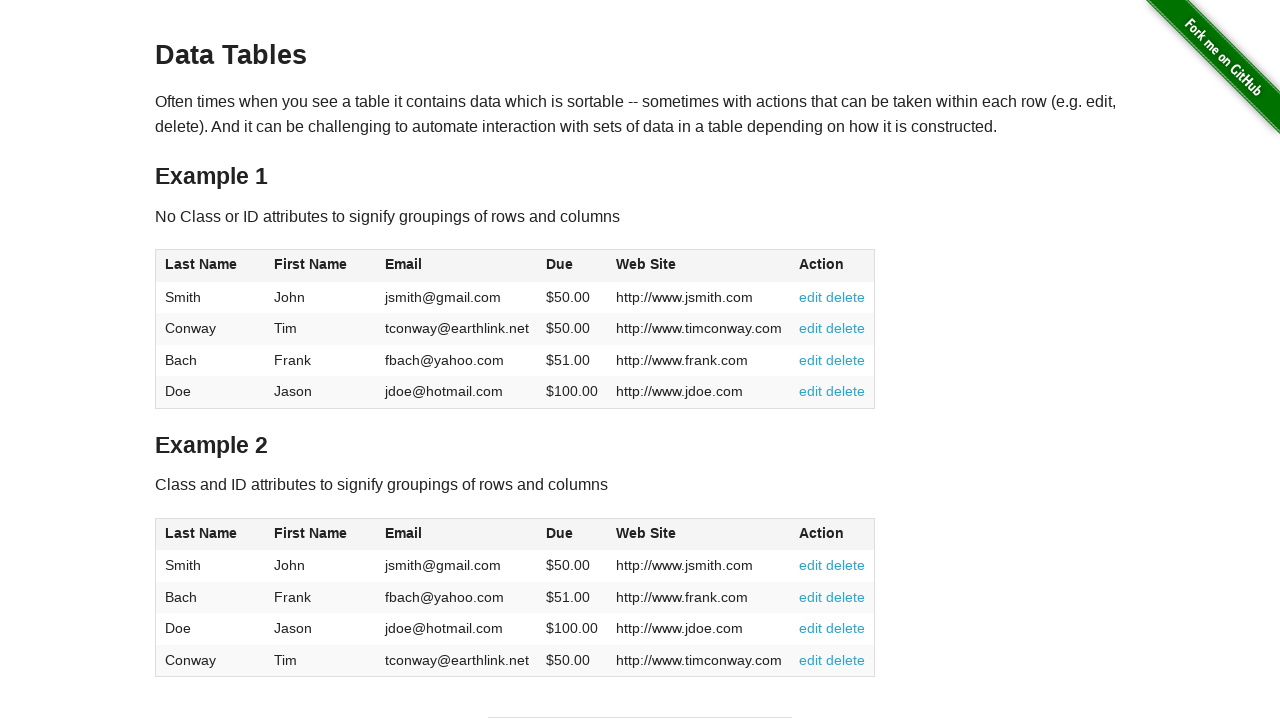

Due column cells loaded after sorting
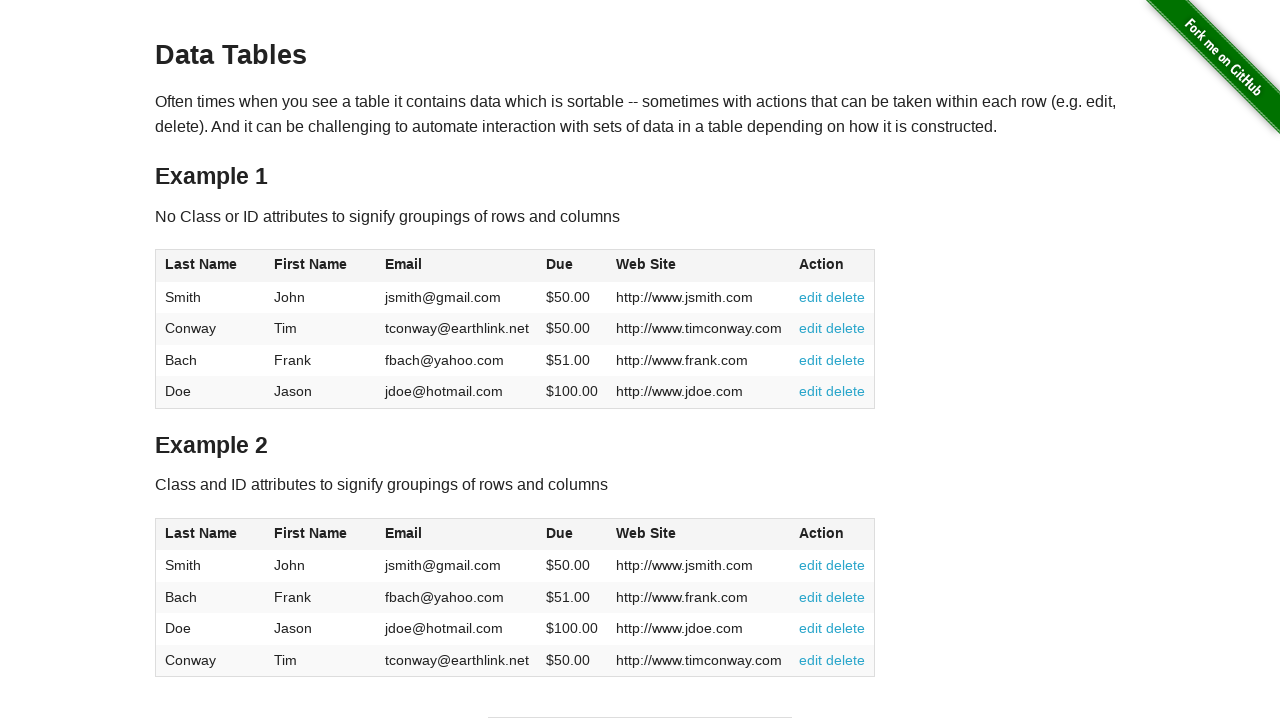

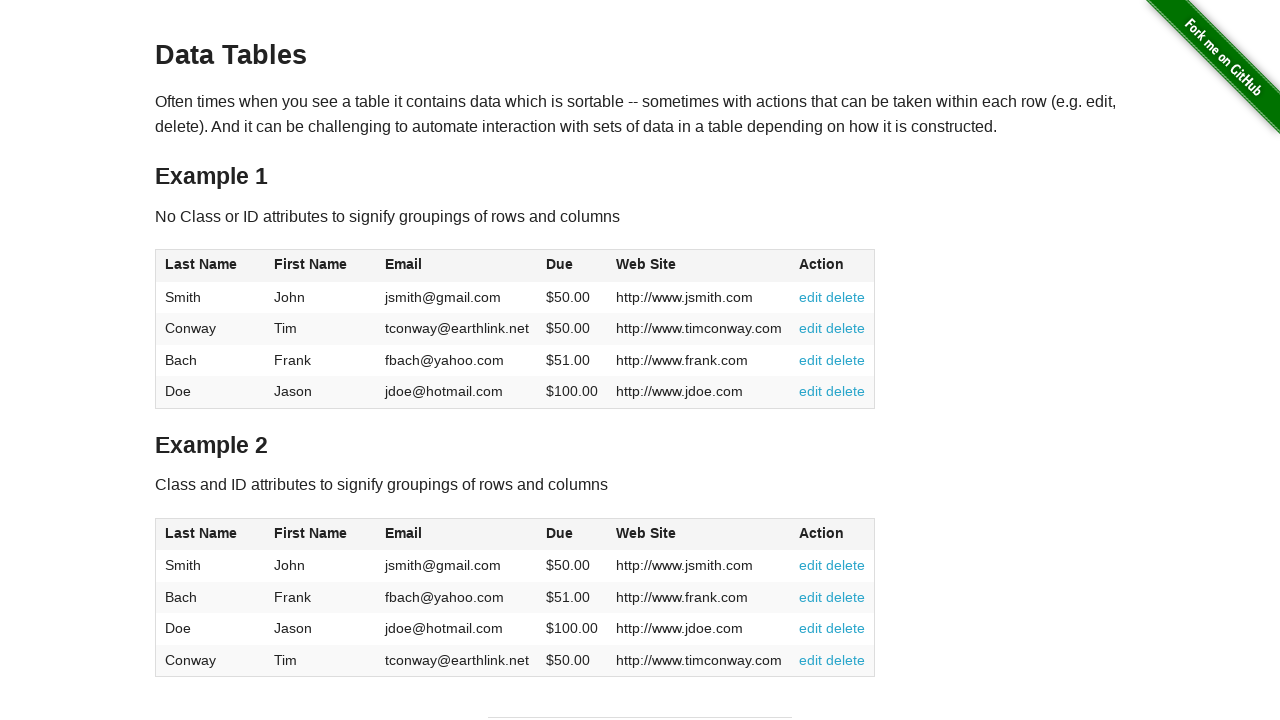